Tests double-click functionality on a "Copy Text" button on a test automation practice page

Starting URL: https://testautomationpractice.blogspot.com/

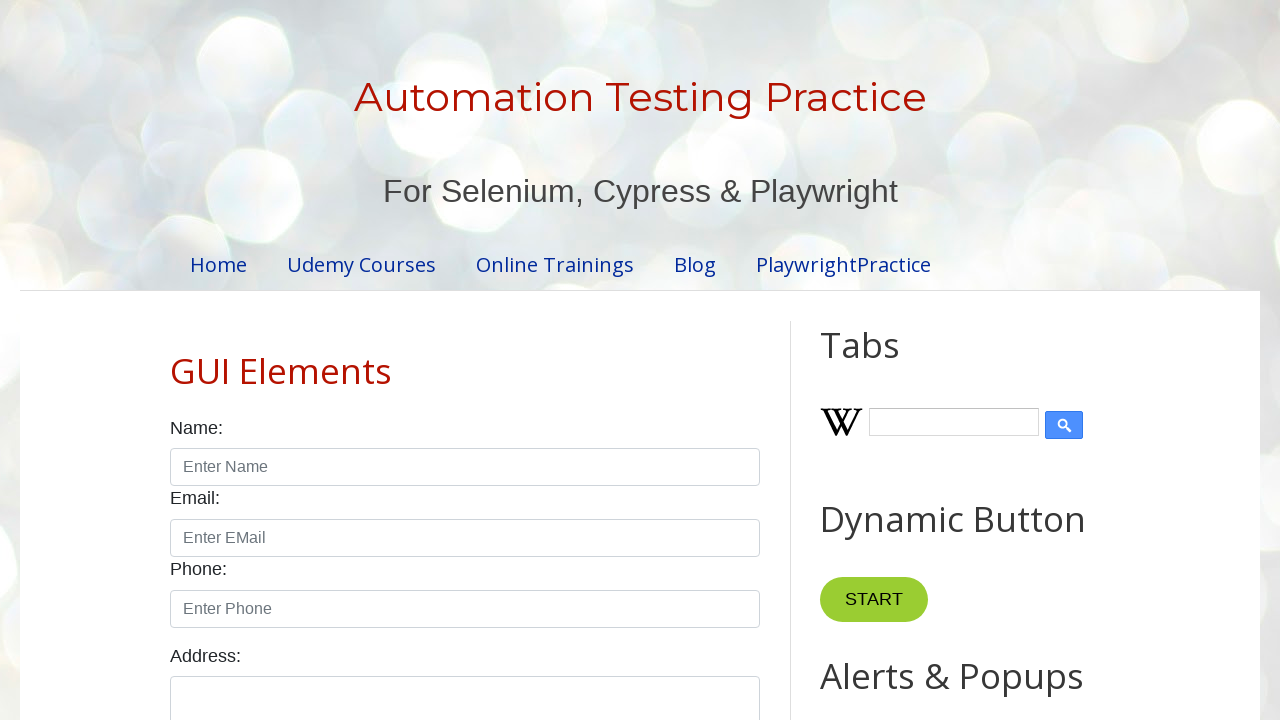

Navigated to test automation practice page
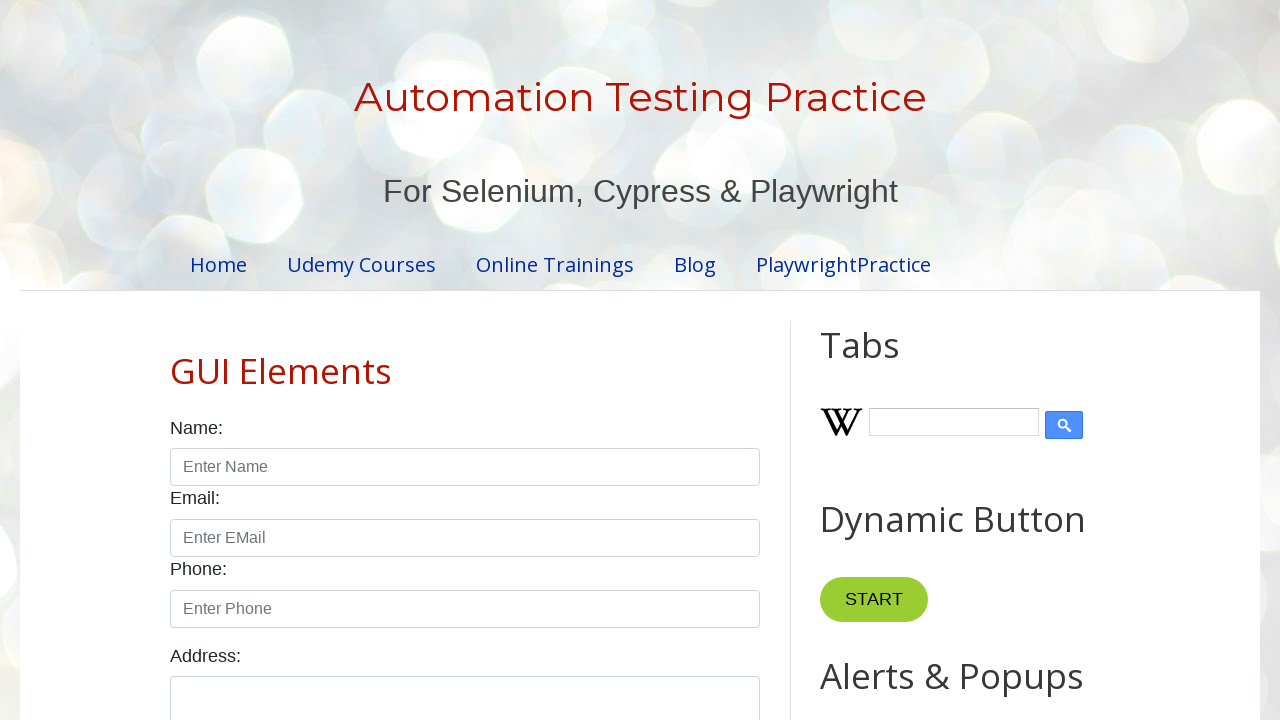

Double-clicked the 'Copy Text' button at (885, 360) on xpath=//button[.='Copy Text']
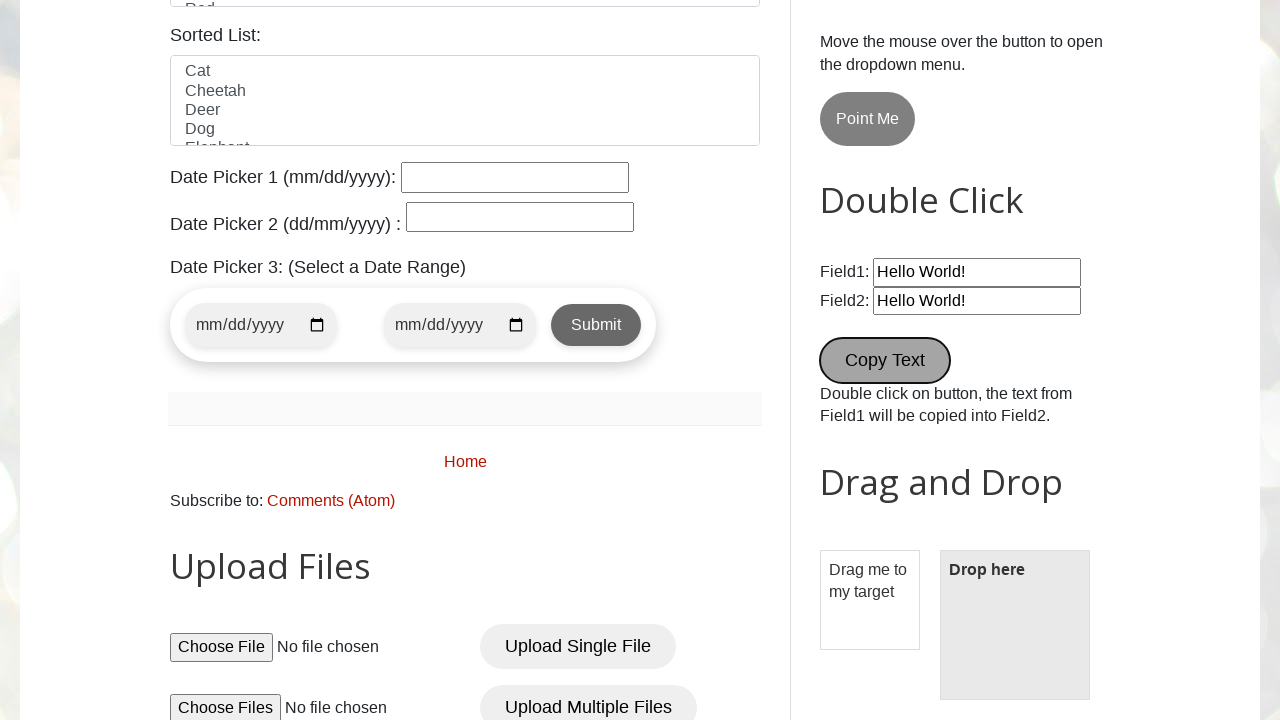

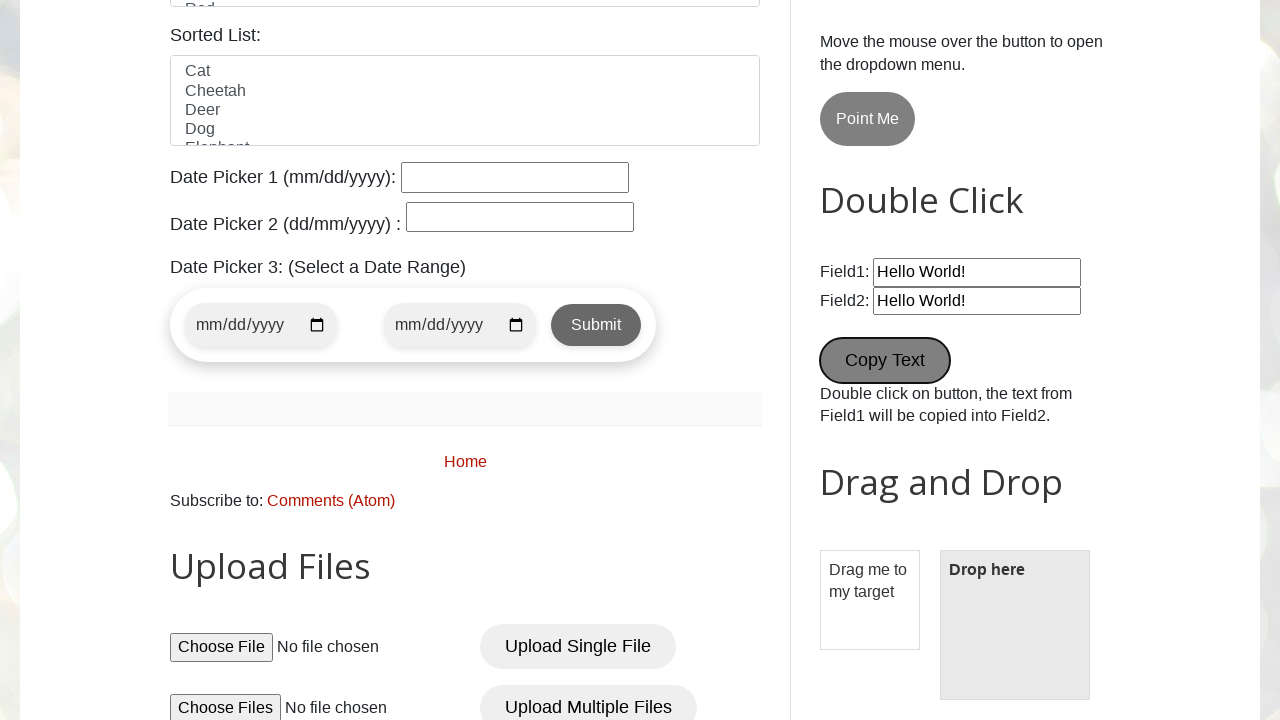